Tests multi-select dropdown functionality by selecting multiple options from a dropdown list in W3Schools try-it editor

Starting URL: https://www.w3schools.com/tags/tryit.asp?filename=tryhtml_select_multiple

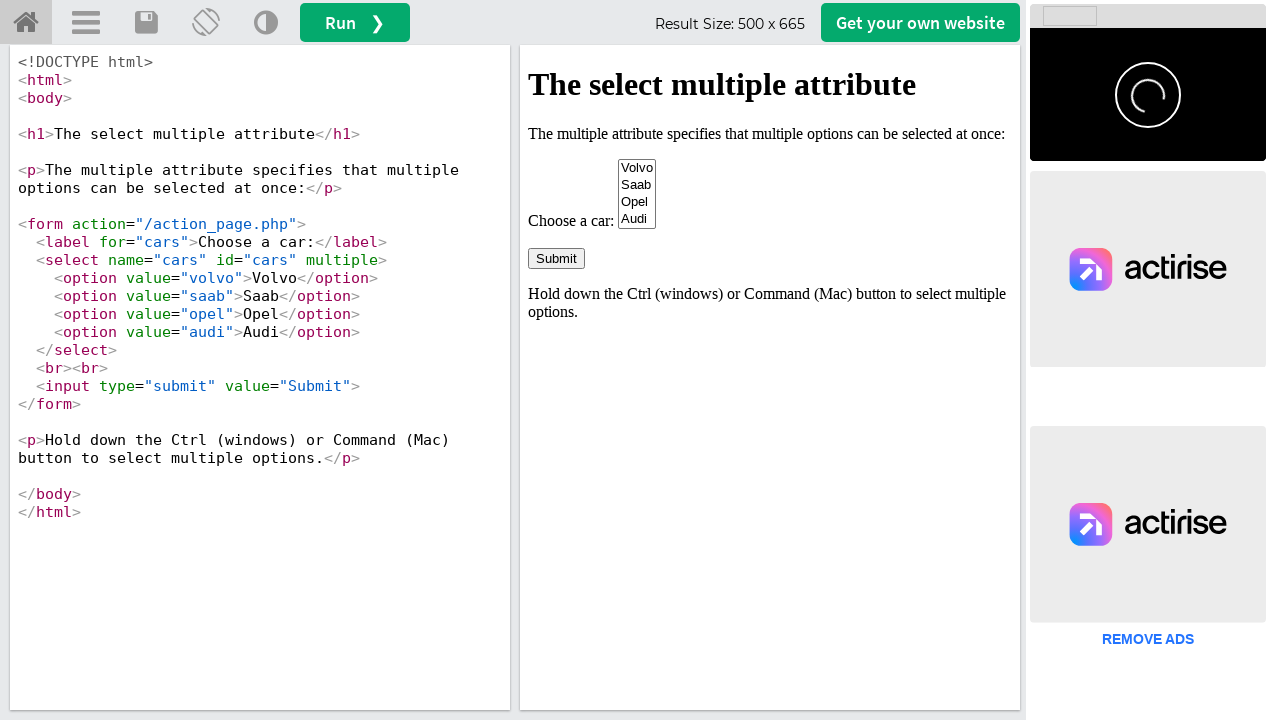

Located iframe containing the multi-select dropdown example
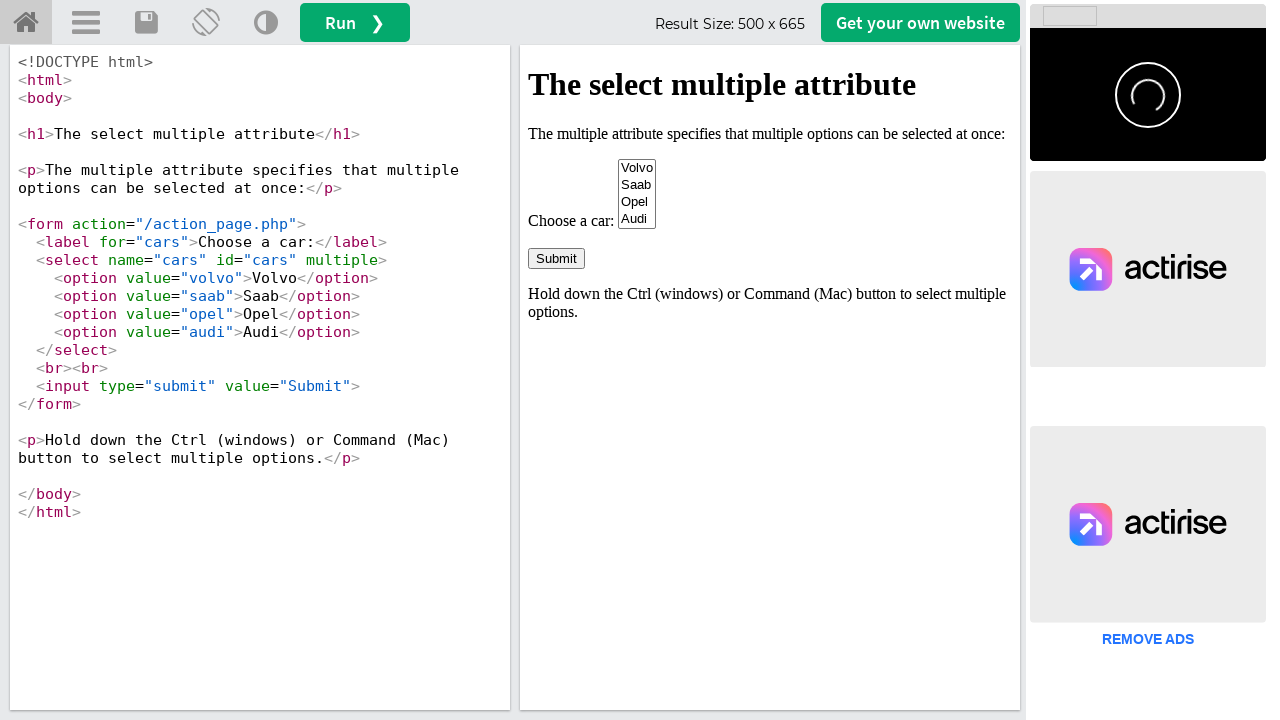

Located the multi-select cars dropdown element
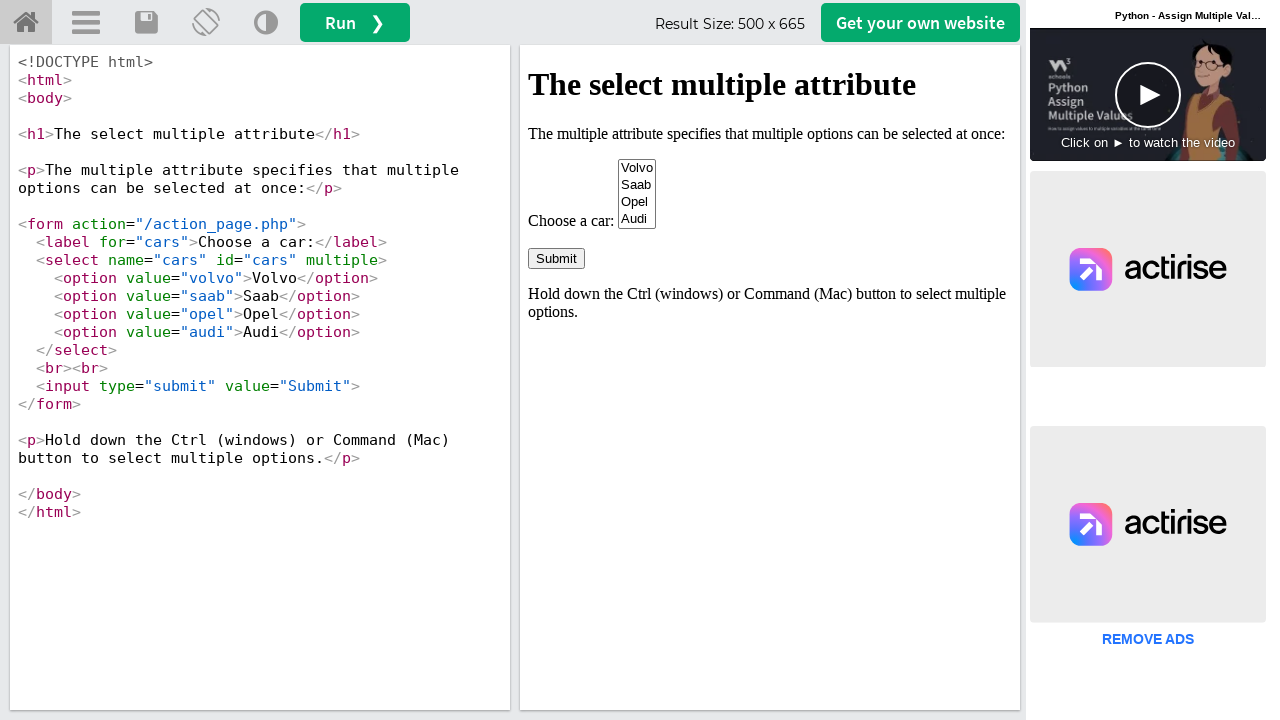

Selected first option (Volvo) from dropdown on iframe#iframeResult >> internal:control=enter-frame >> #cars
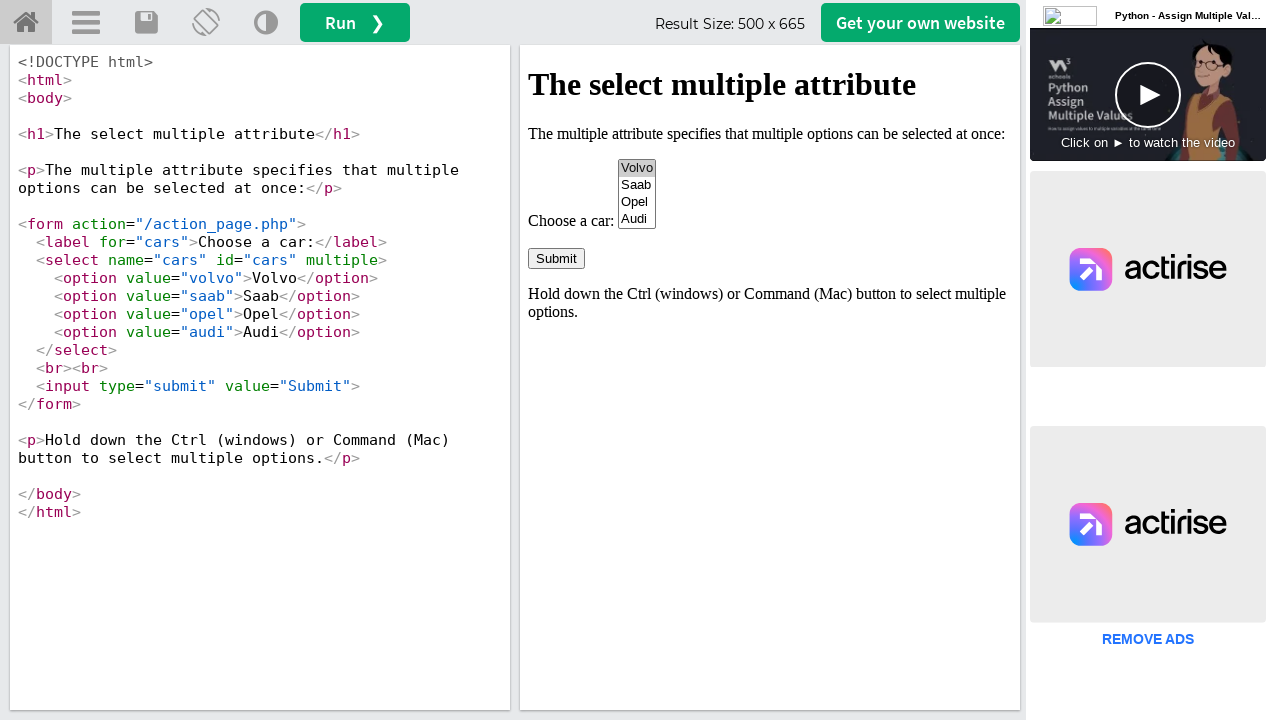

Selected third option (Opel) from dropdown on iframe#iframeResult >> internal:control=enter-frame >> #cars
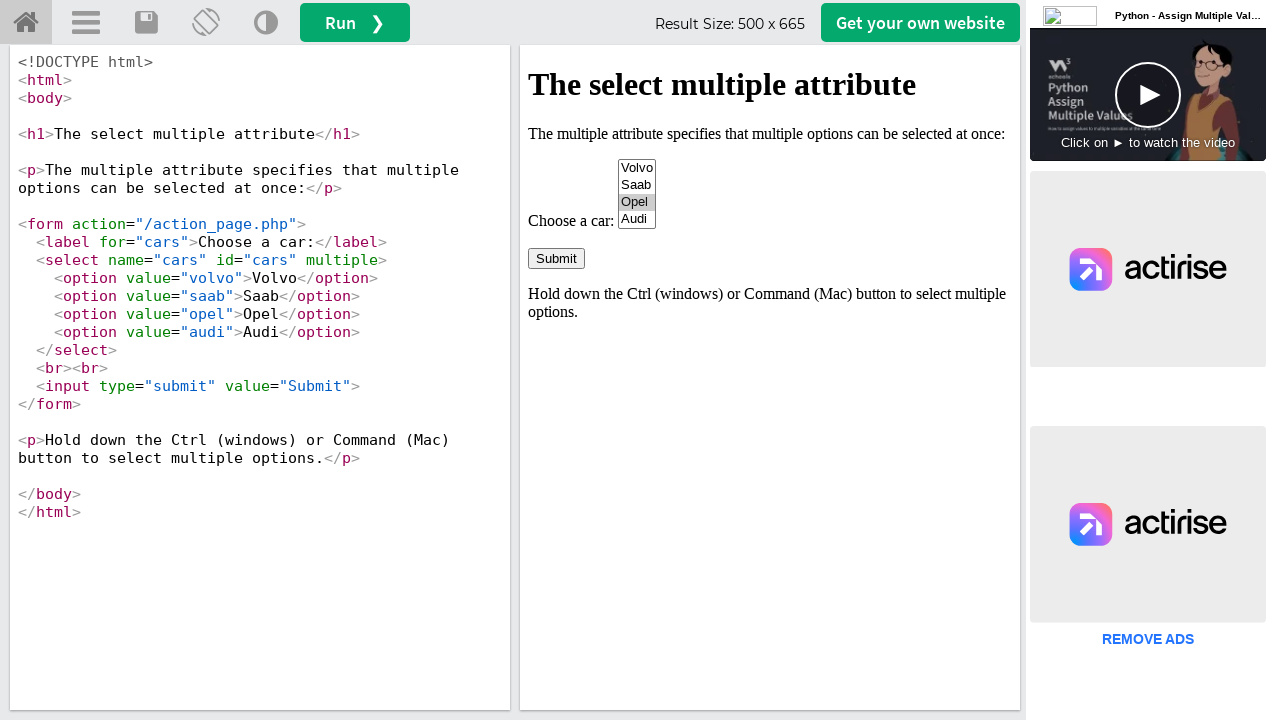

Waited 2 seconds to observe the multi-select result
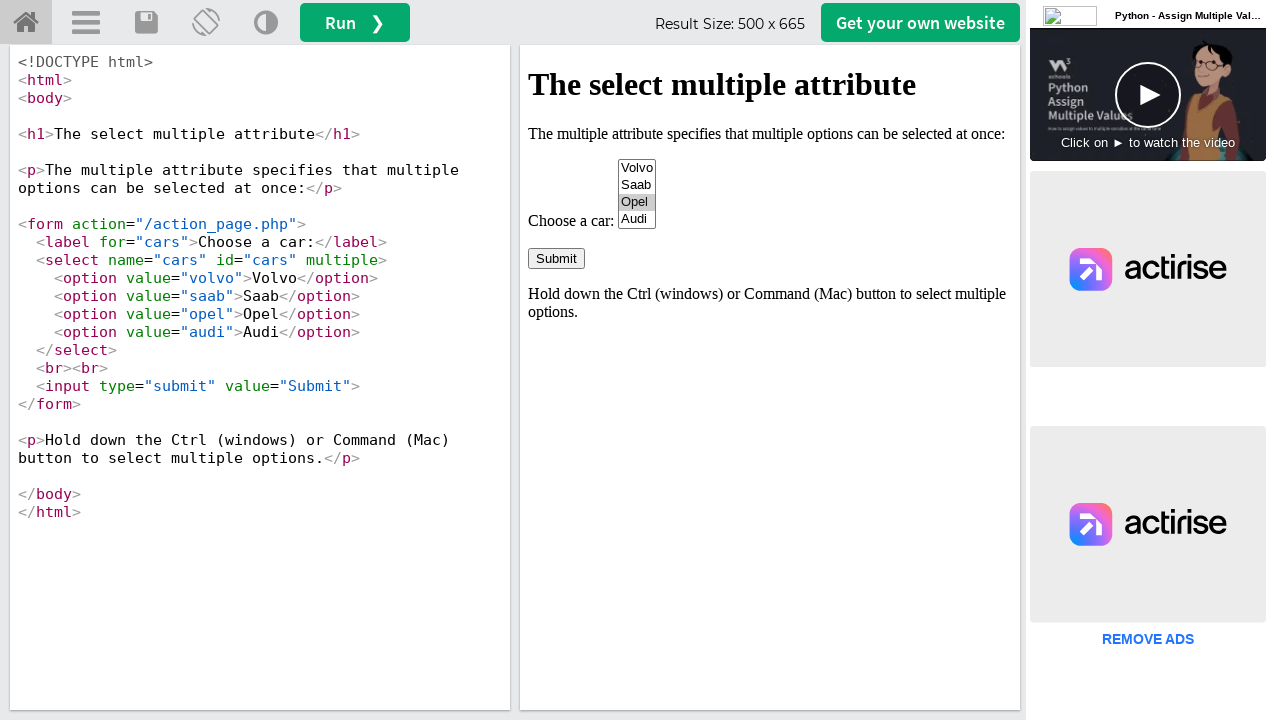

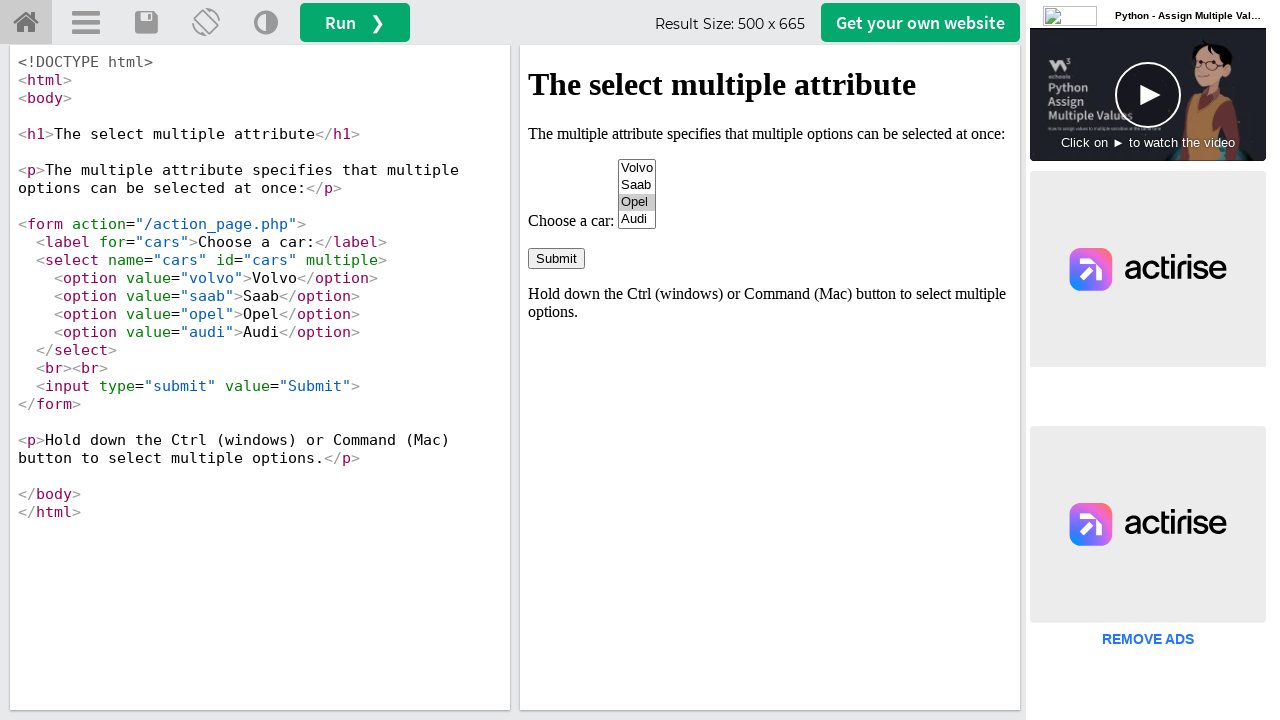